Navigates through the Selenium documentation website to the Mouse actions section, performing various scroll operations along the way

Starting URL: https://www.selenium.dev/

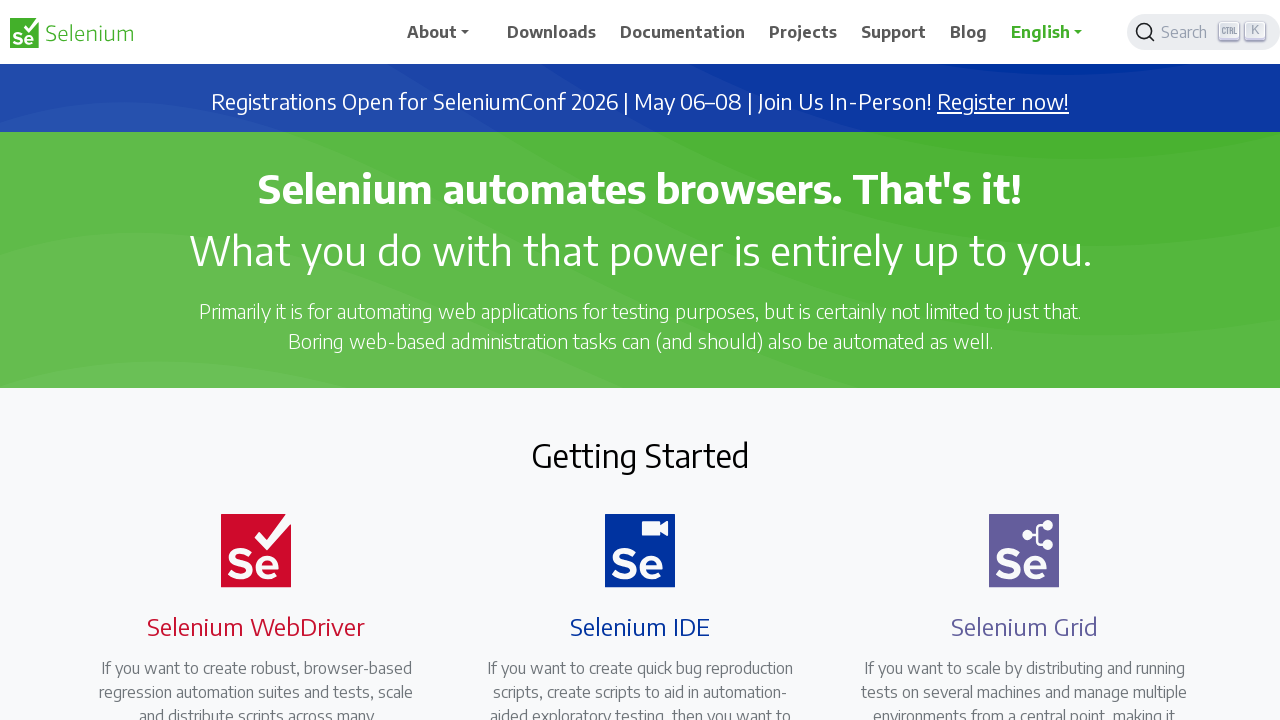

Clicked on Documentation menu item at (683, 32) on xpath=//span[text()='Documentation']
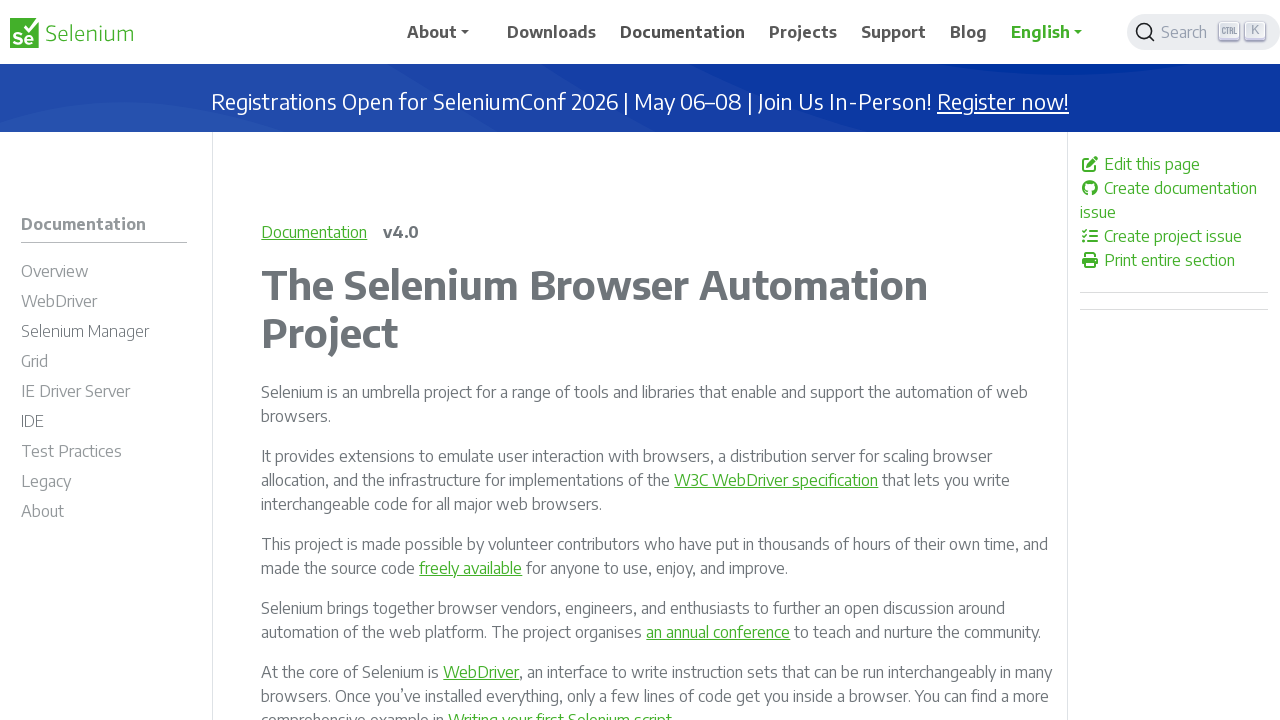

Clicked on WebDriver section at (59, 301) on (//span[text()='WebDriver'])[1]
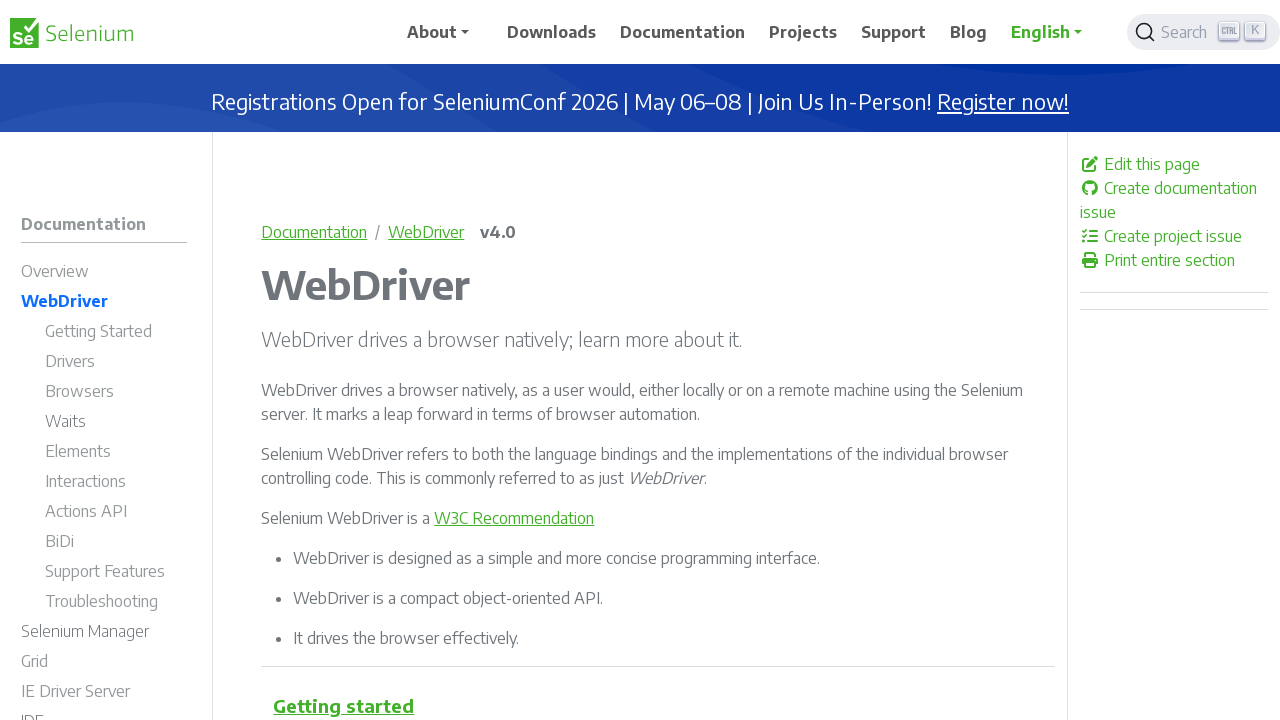

Clicked on Actions API at (86, 511) on xpath=//span[text()='Actions API']
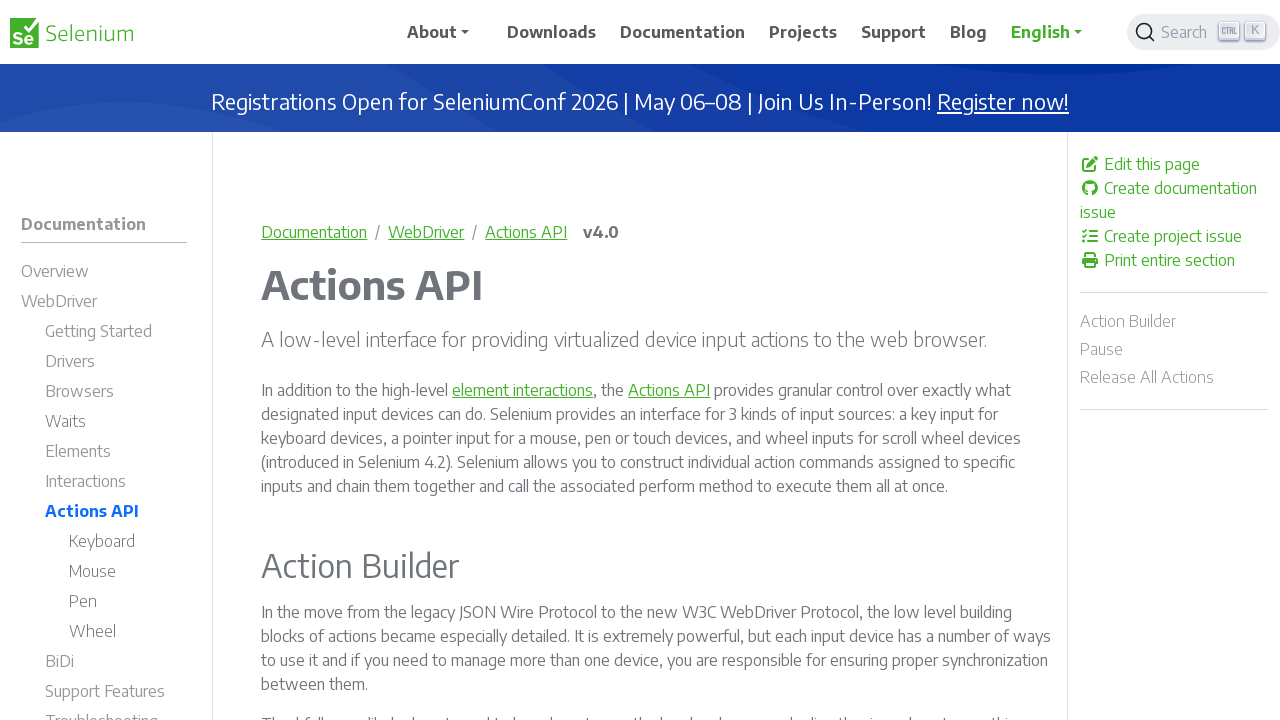

Scrolled down 1500 pixels to reveal Mouse actions link
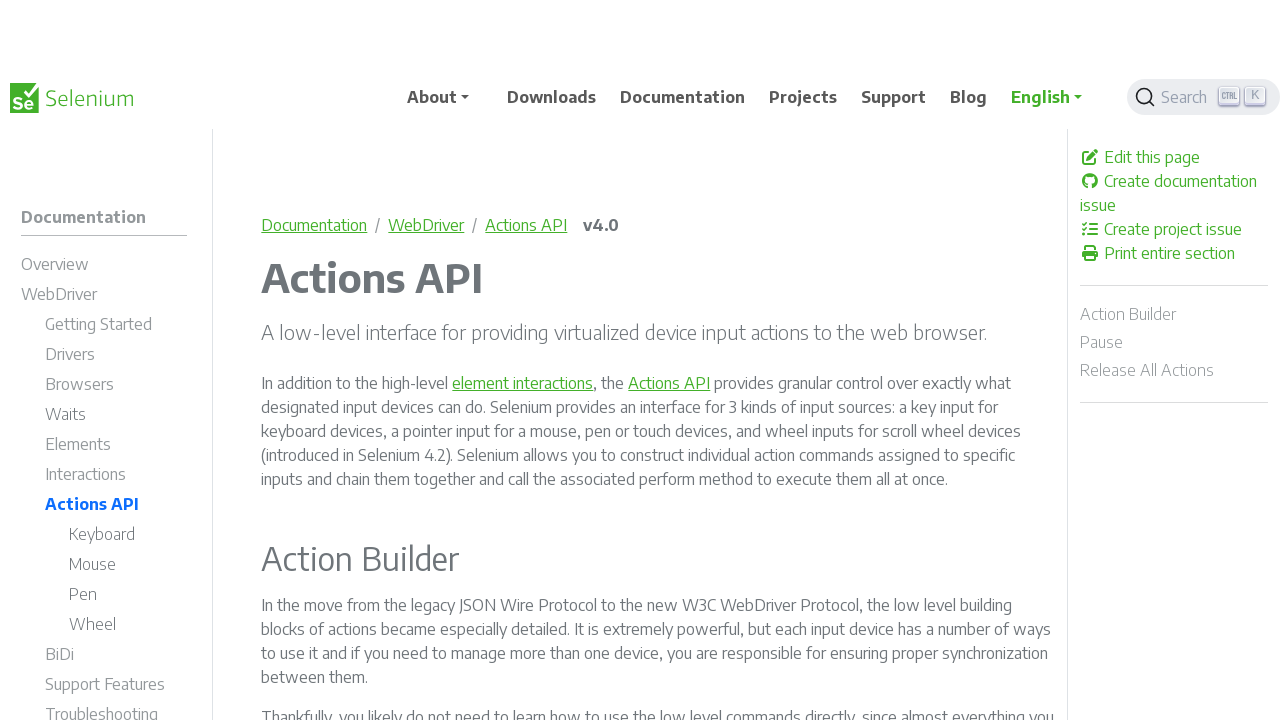

Clicked on Mouse actions link at (340, 511) on xpath=//a[text()='Mouse actions']
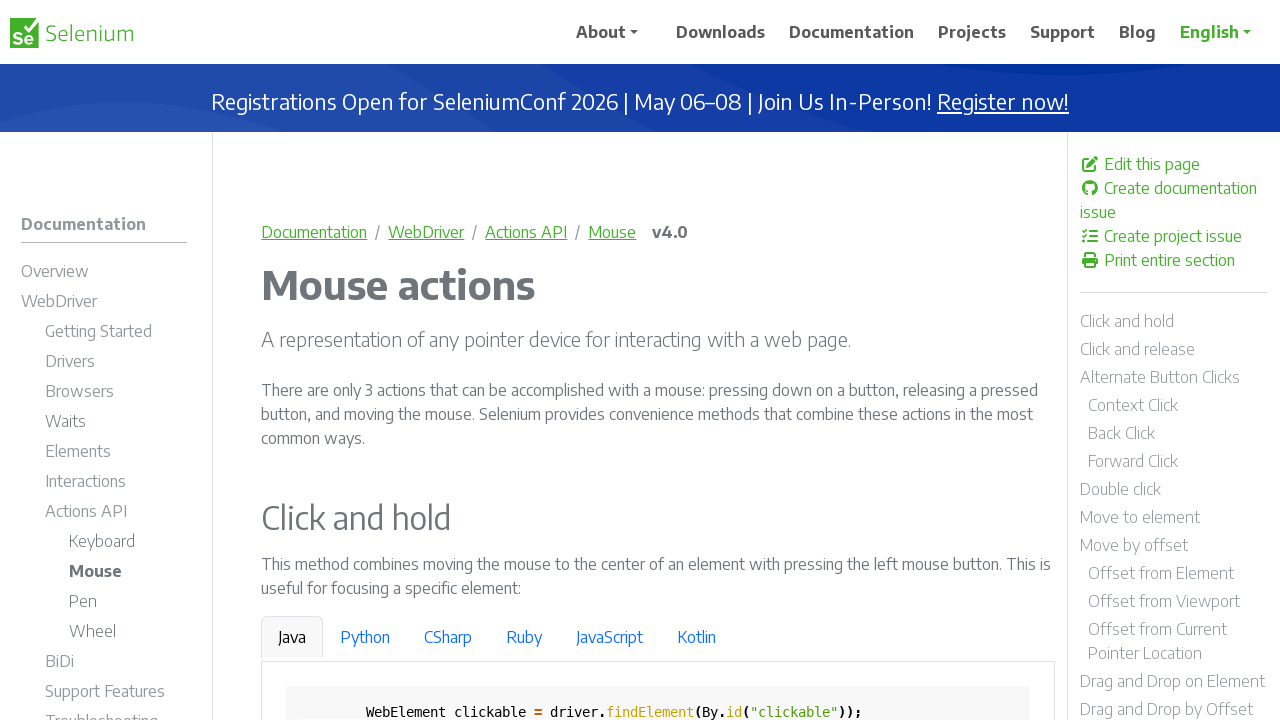

Scrolled down additional 500 pixels
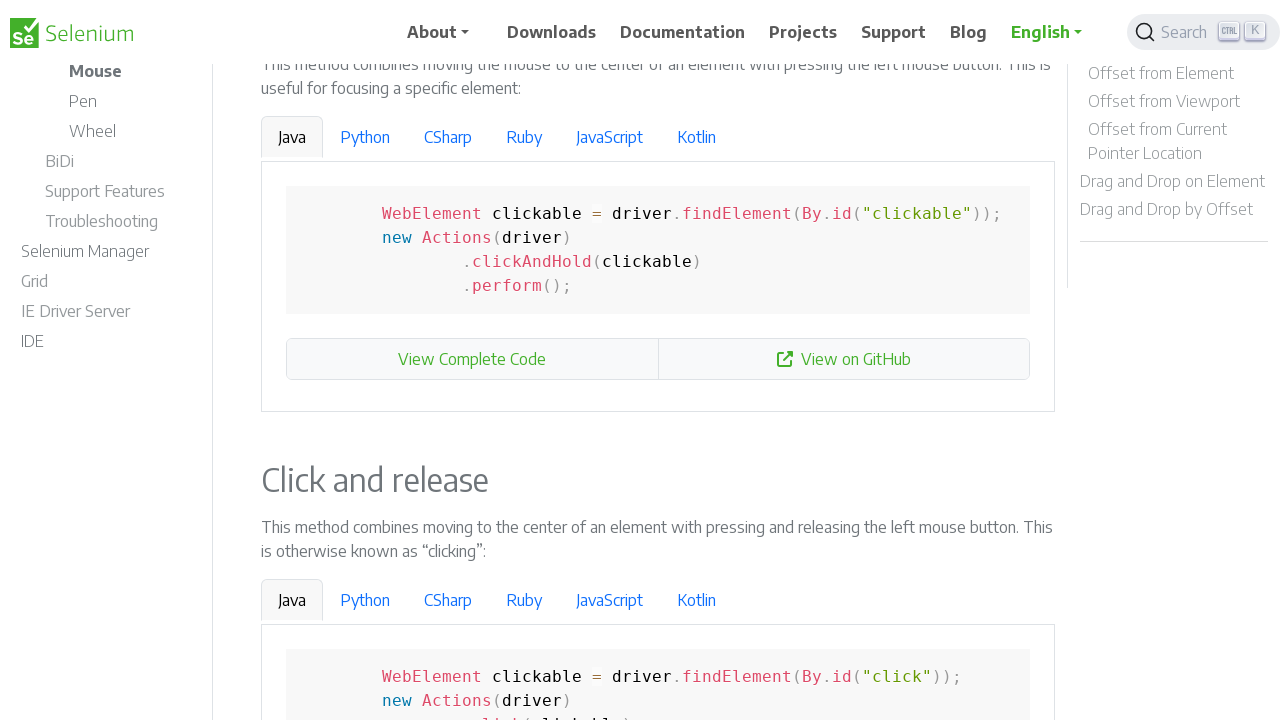

Located the active tab body element
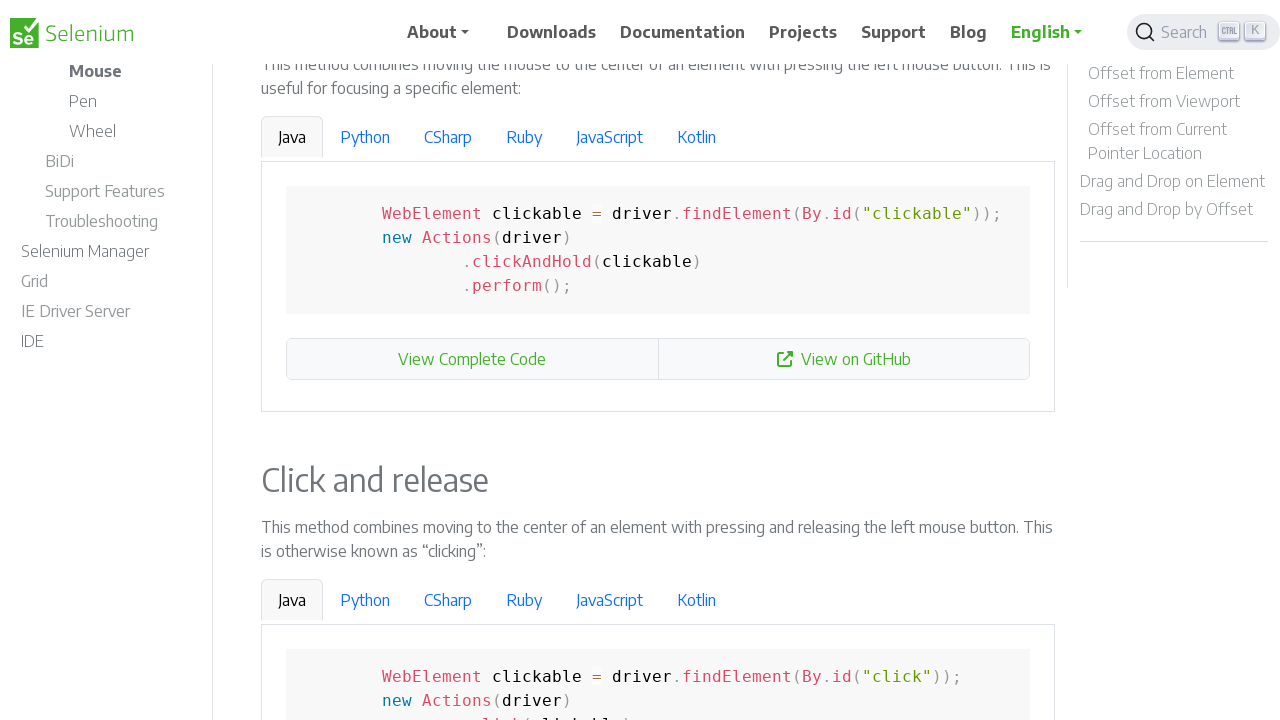

Scrolled horizontally within tab body by 400 pixels
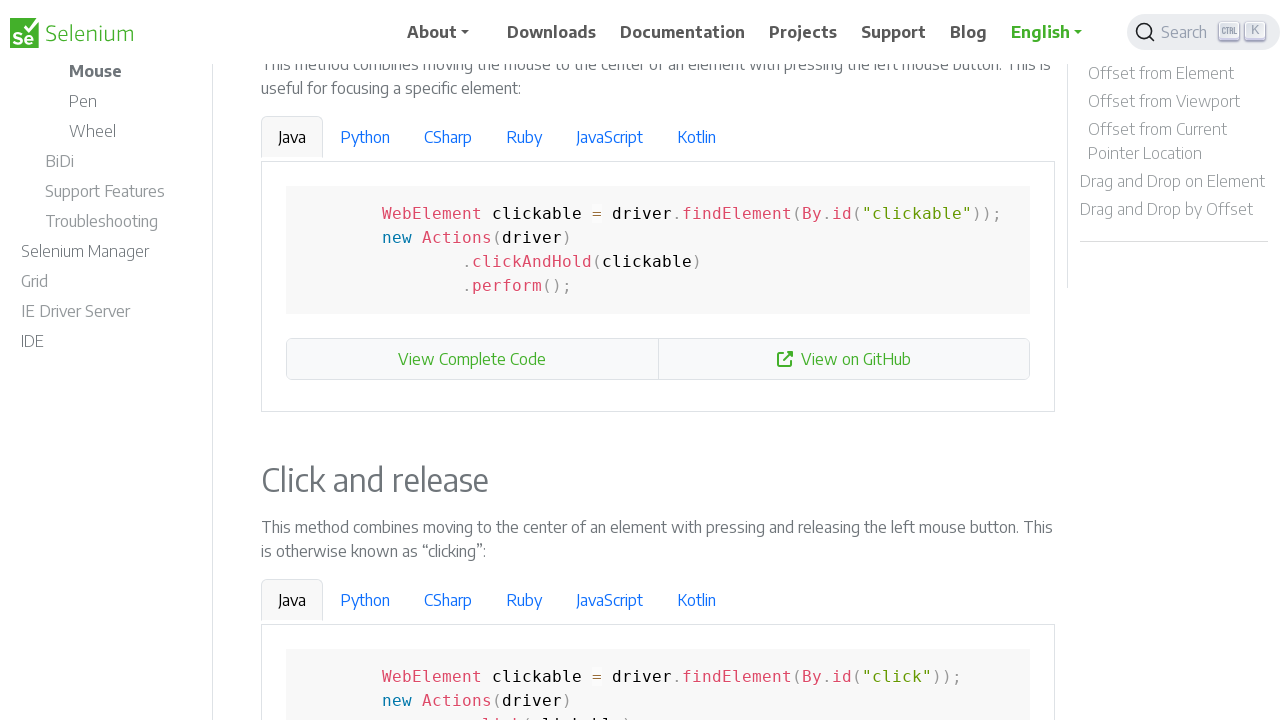

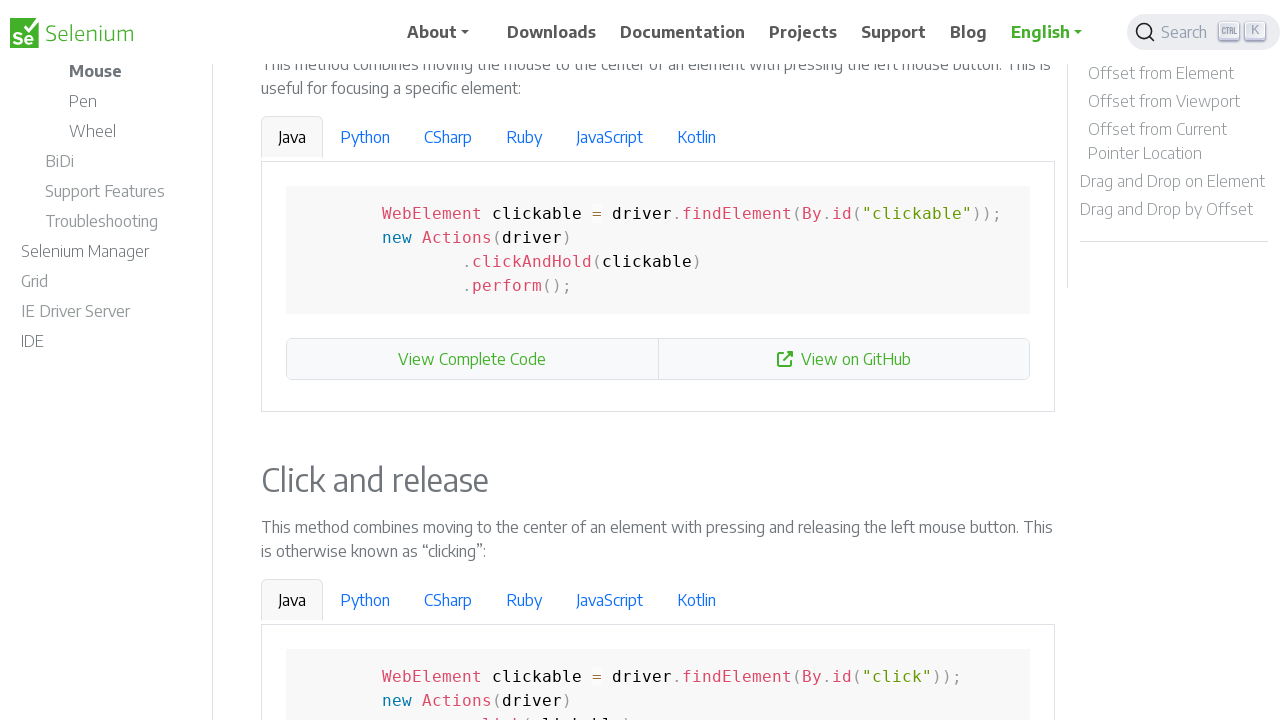